Tests autocomplete dropdown functionality by typing partial text and selecting a specific country from the suggestions

Starting URL: https://rahulshettyacademy.com/dropdownsPractise/

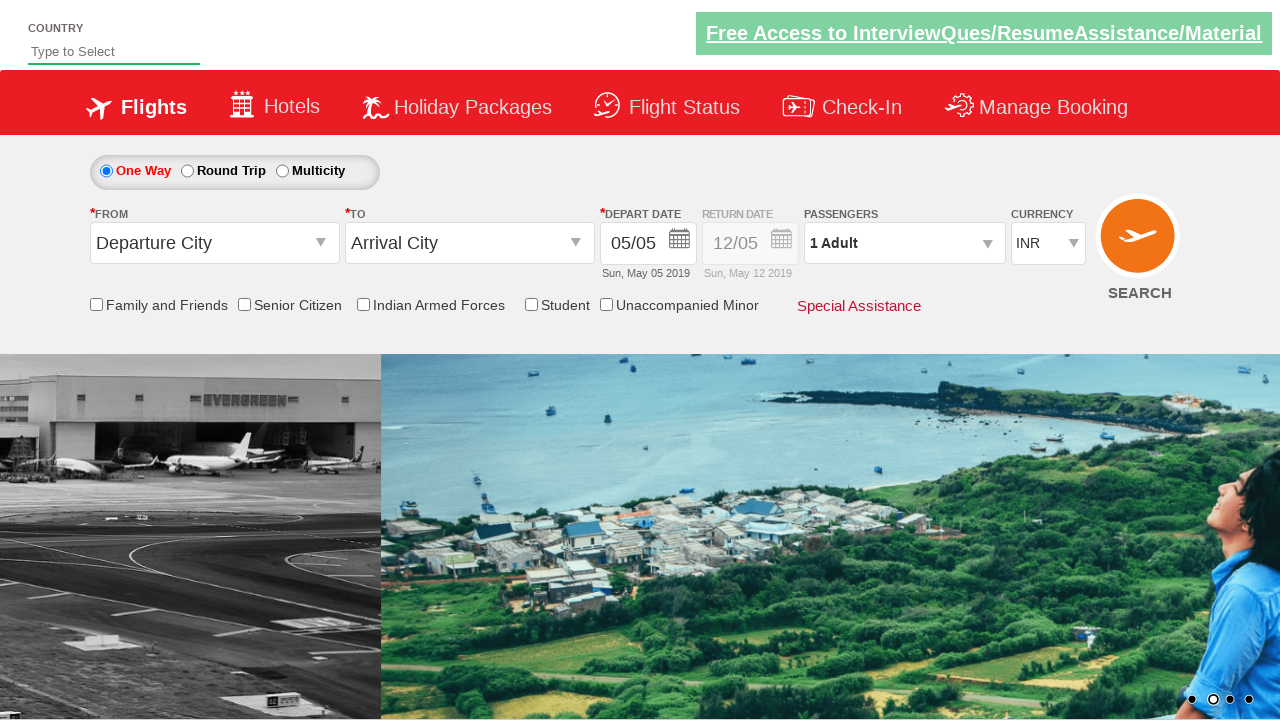

Filled autocomplete field with 'ind' on #autosuggest
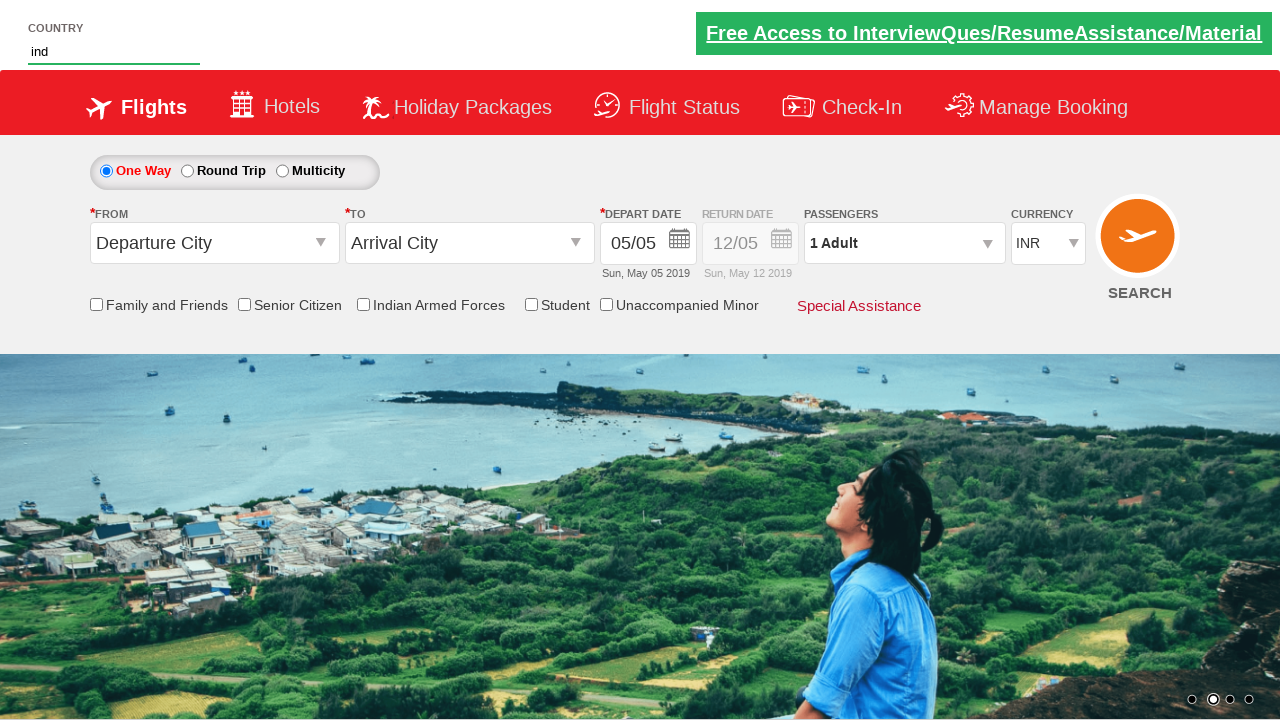

Autocomplete dropdown suggestions appeared
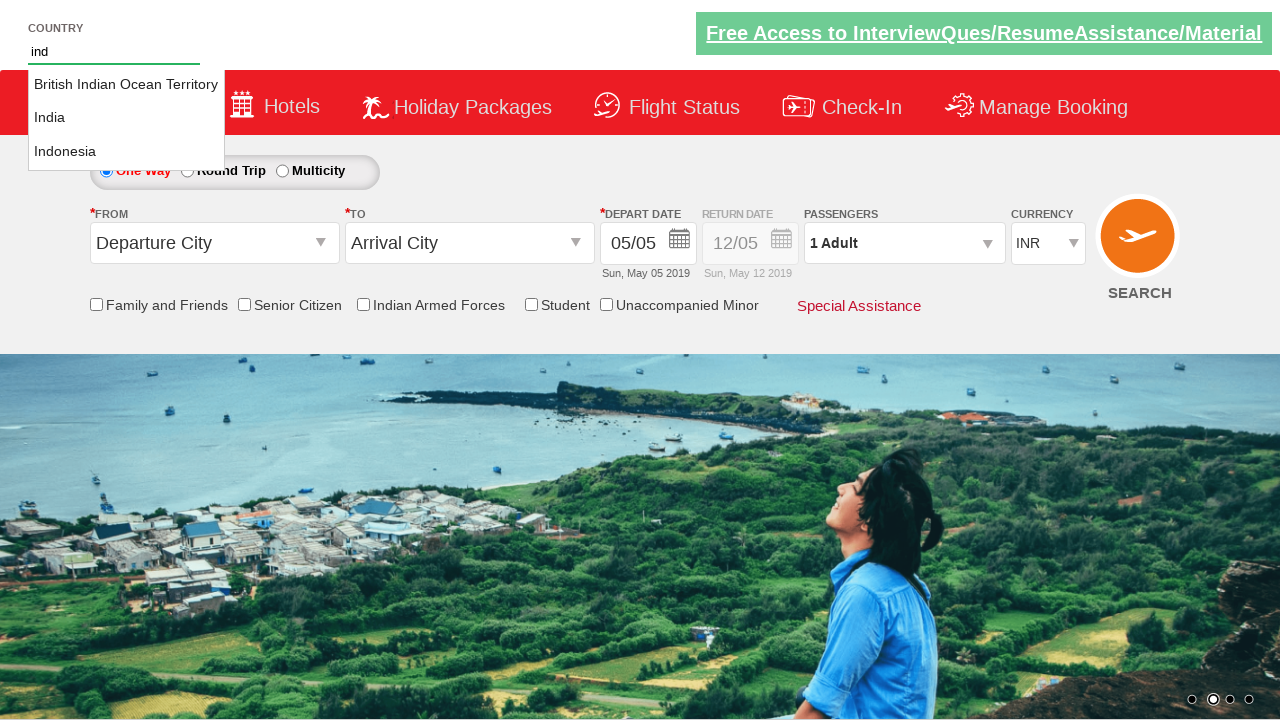

Retrieved all country suggestions from dropdown
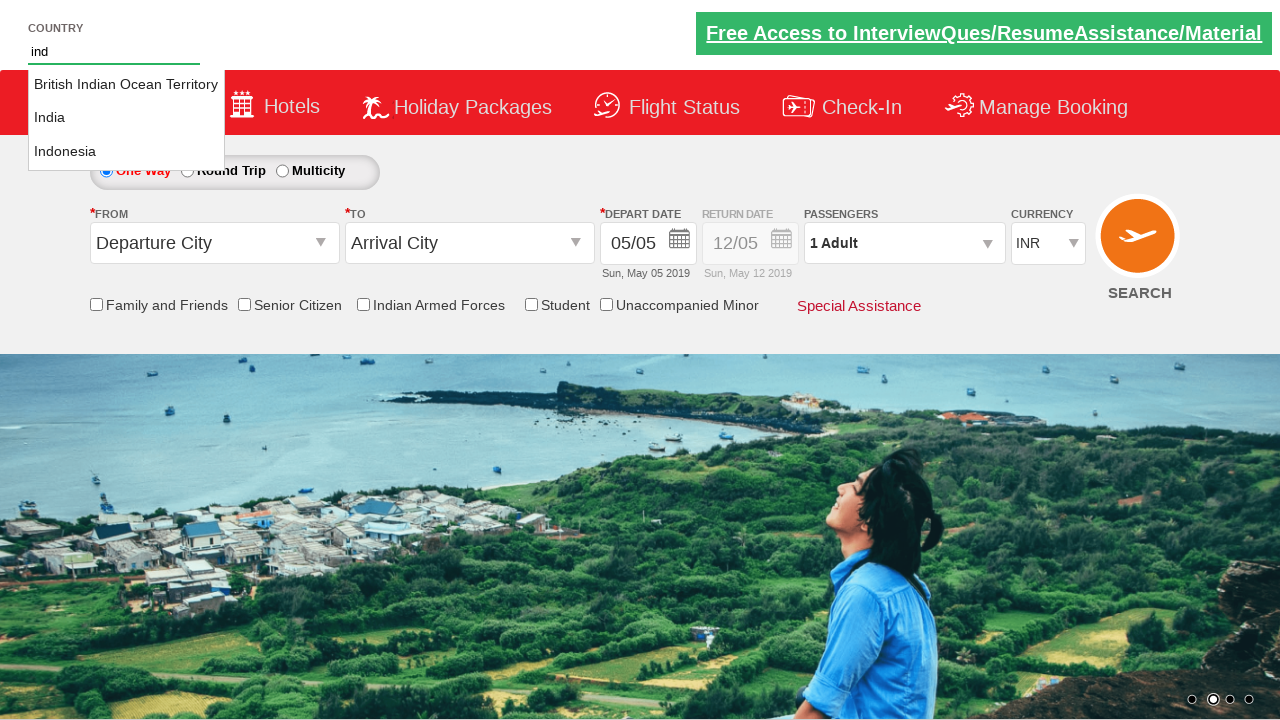

Selected 'India' from autocomplete suggestions at (126, 118) on li.ui-menu-item a >> nth=1
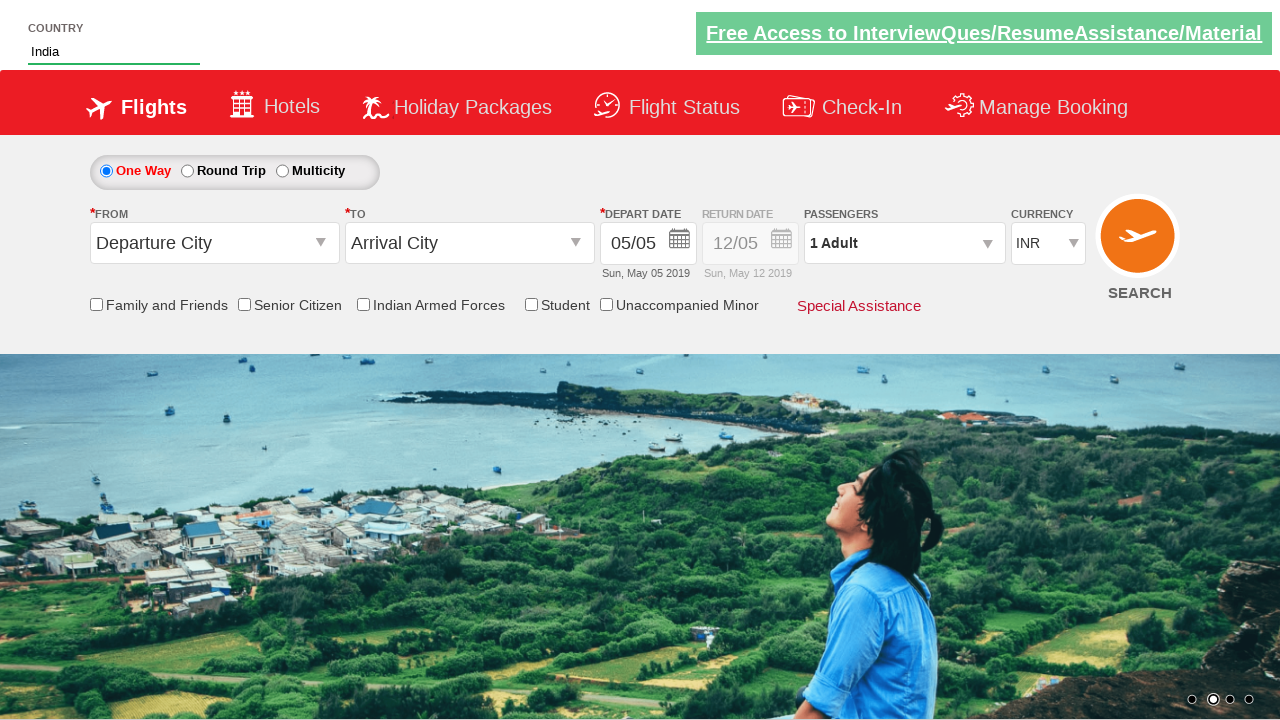

Verified that 'India' was selected in the autocomplete field
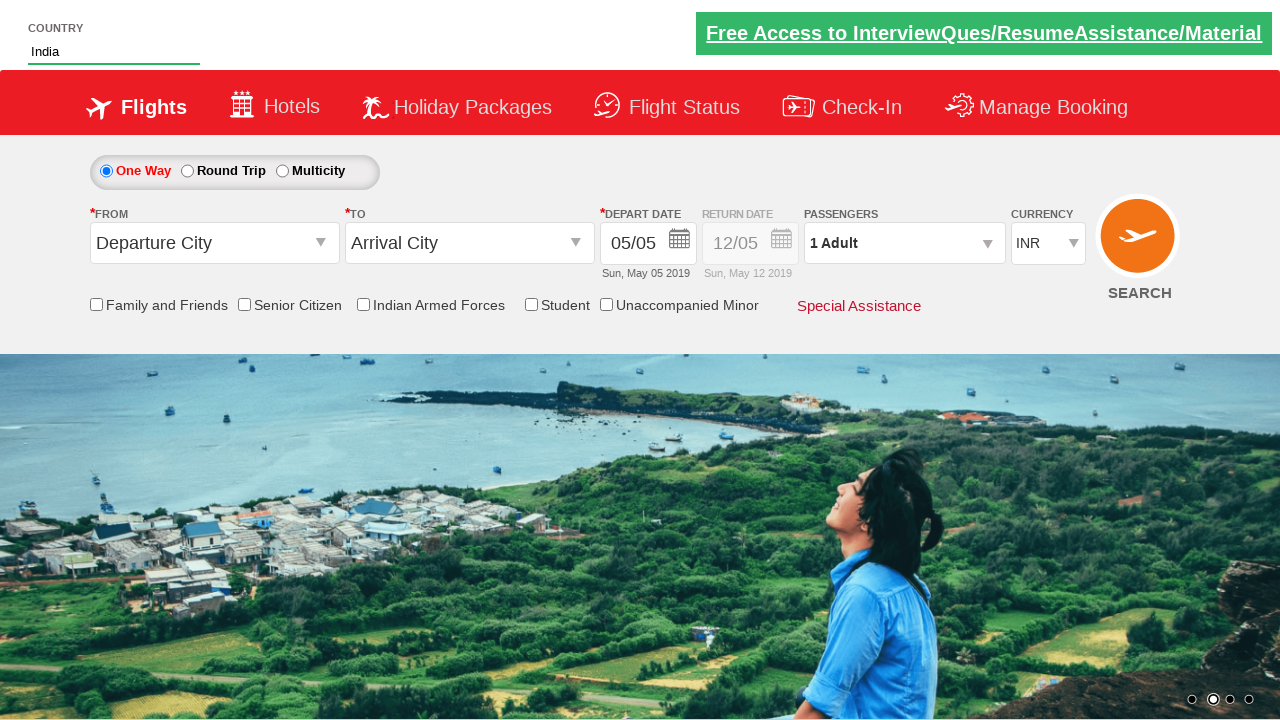

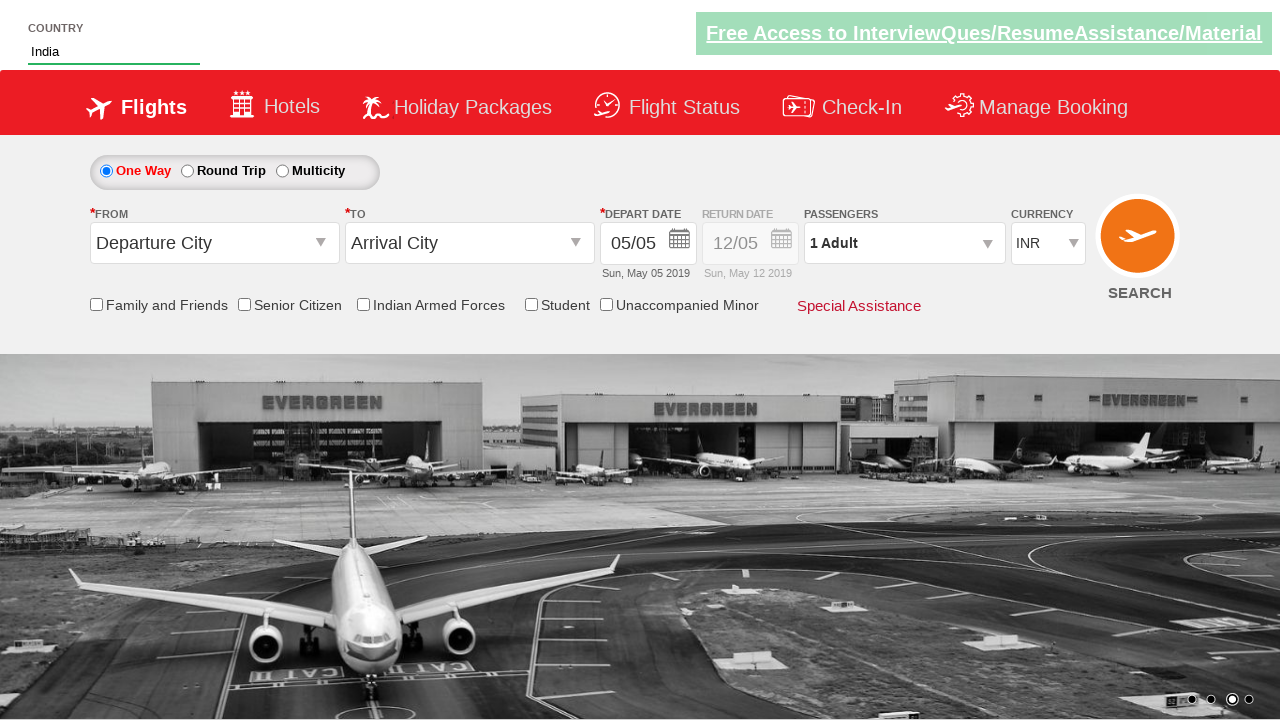